Tests the jQuery UI autocomplete feature by clicking an input field inside an iframe, typing a partial string "P", and selecting "Python" from the autocomplete suggestions list.

Starting URL: https://jqueryui.com/autocomplete/

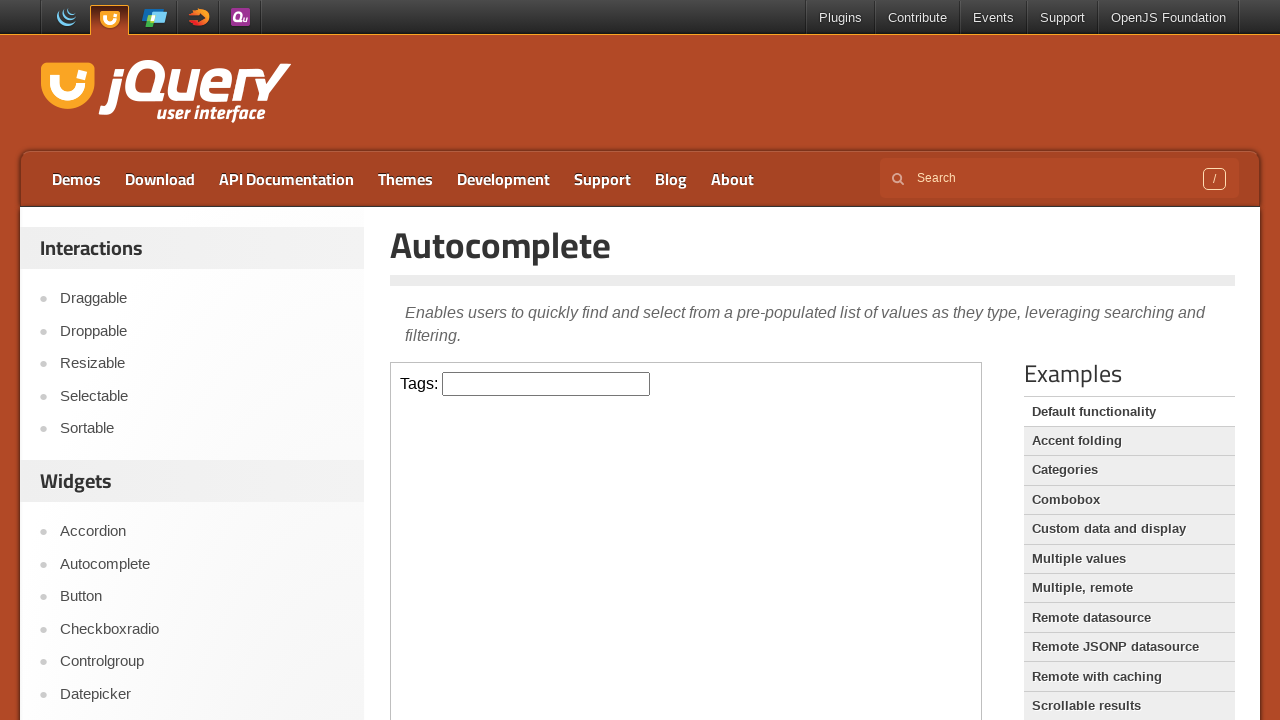

Clicked input field inside iframe at (546, 384) on iframe >> internal:control=enter-frame >> input
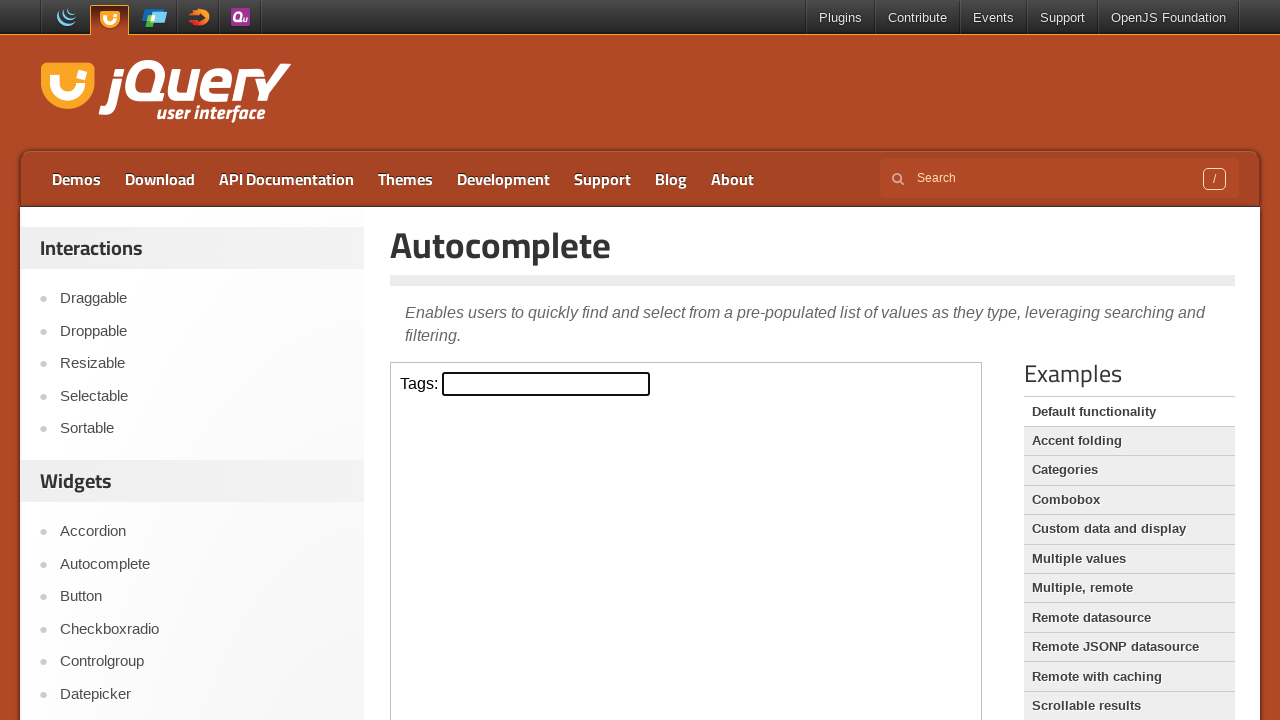

Filled input field with 'P' to trigger autocomplete on iframe >> internal:control=enter-frame >> input
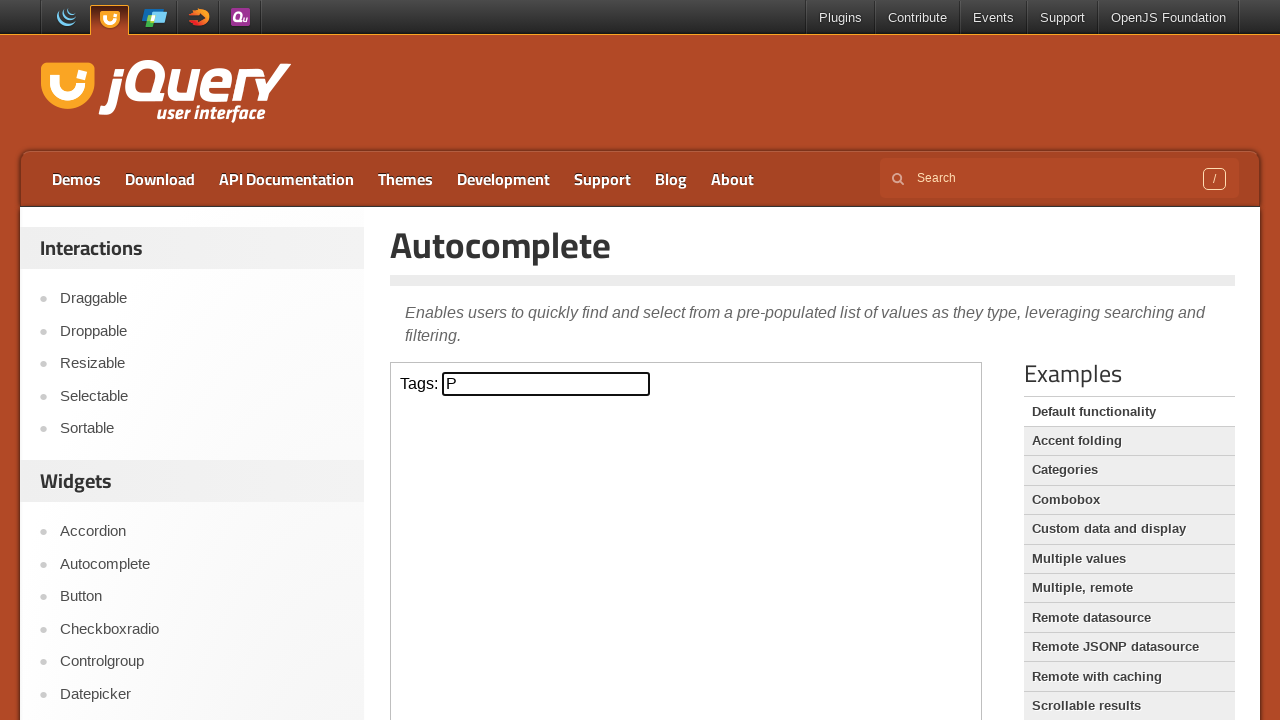

Selected 'Python' from autocomplete suggestions at (546, 577) on iframe >> internal:control=enter-frame >> text=Python
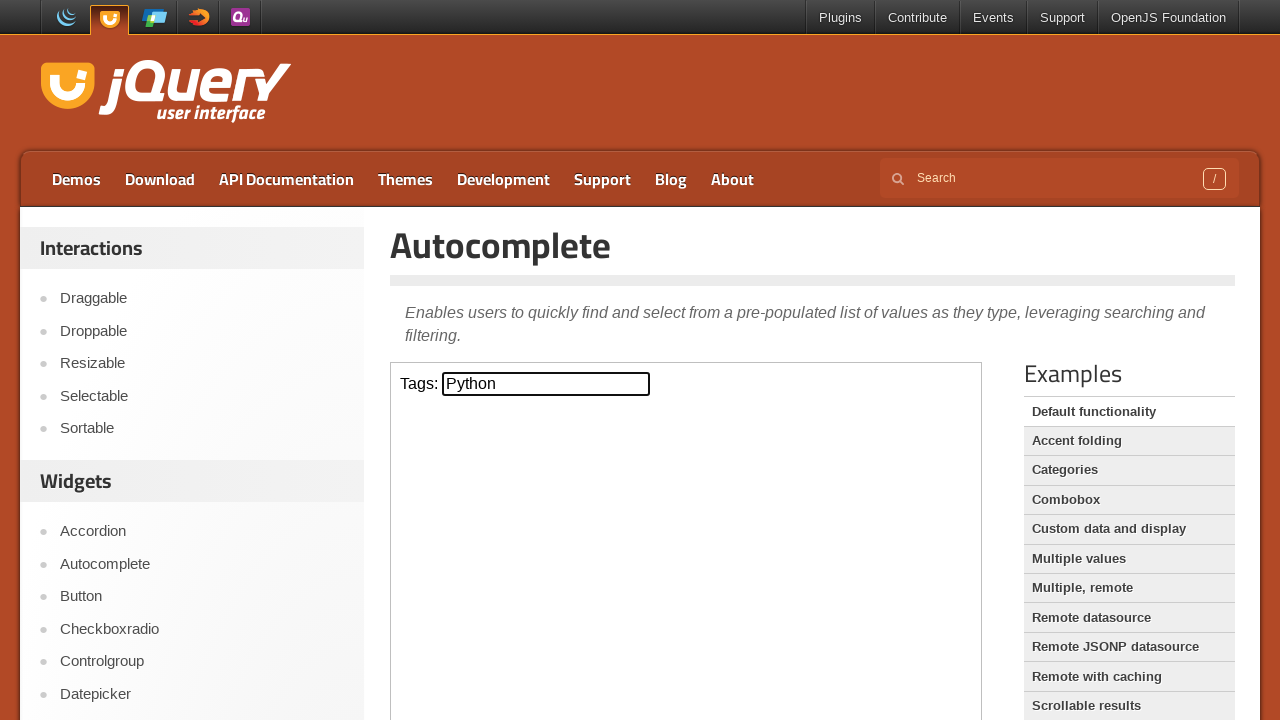

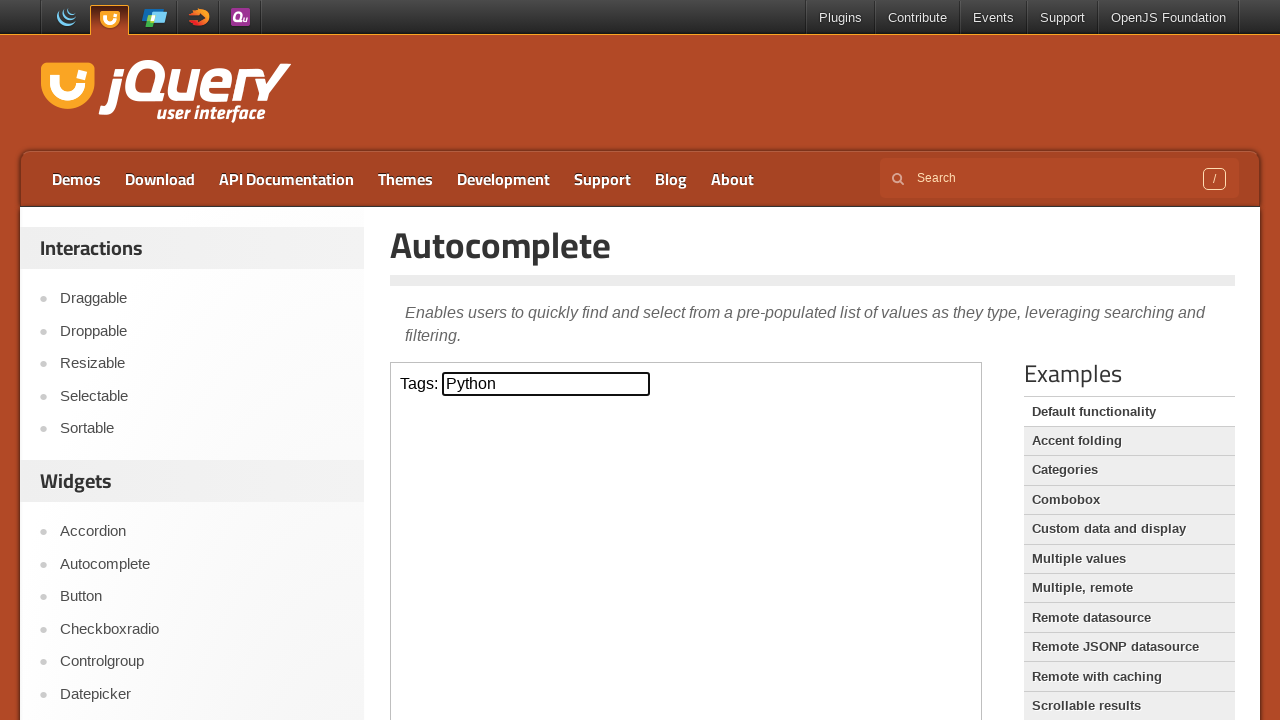